Tests add/remove element functionality by clicking "Add Element" button, verifying the "Delete" button appears, clicking it, and verifying the element is removed from the page.

Starting URL: https://practice.cydeo.com/add_remove_elements/

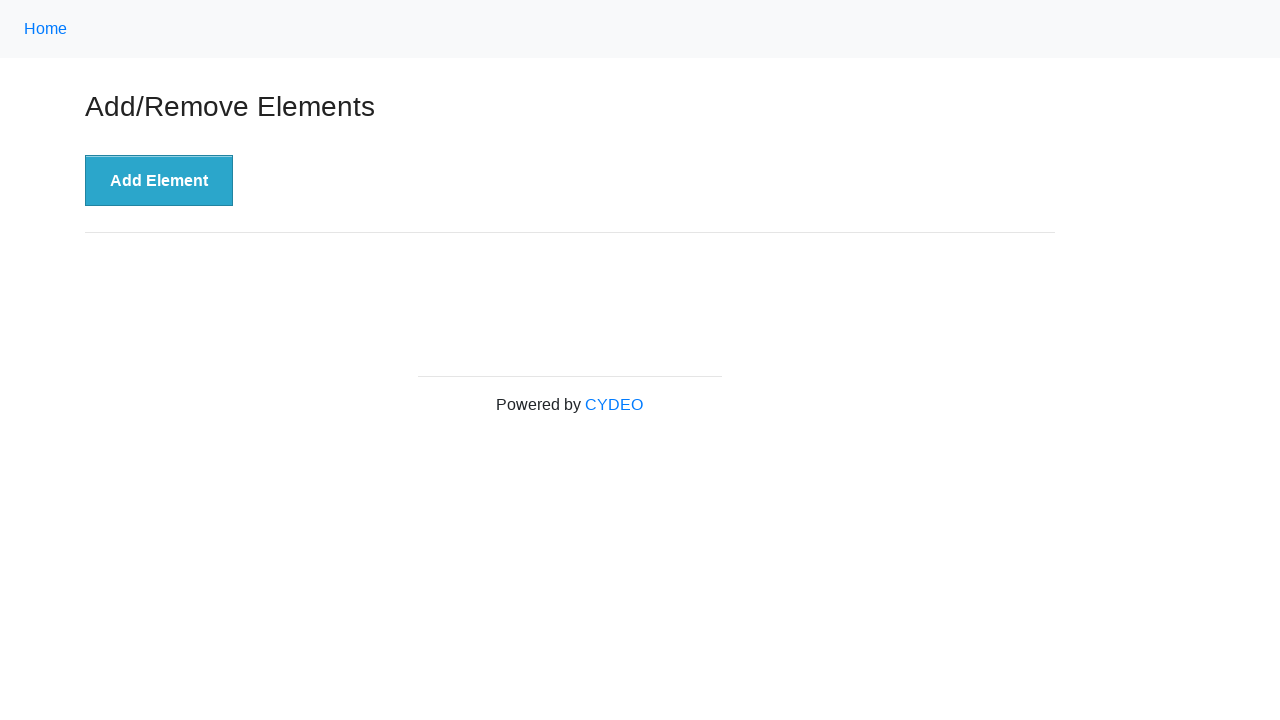

Navigated to Add/Remove Elements page
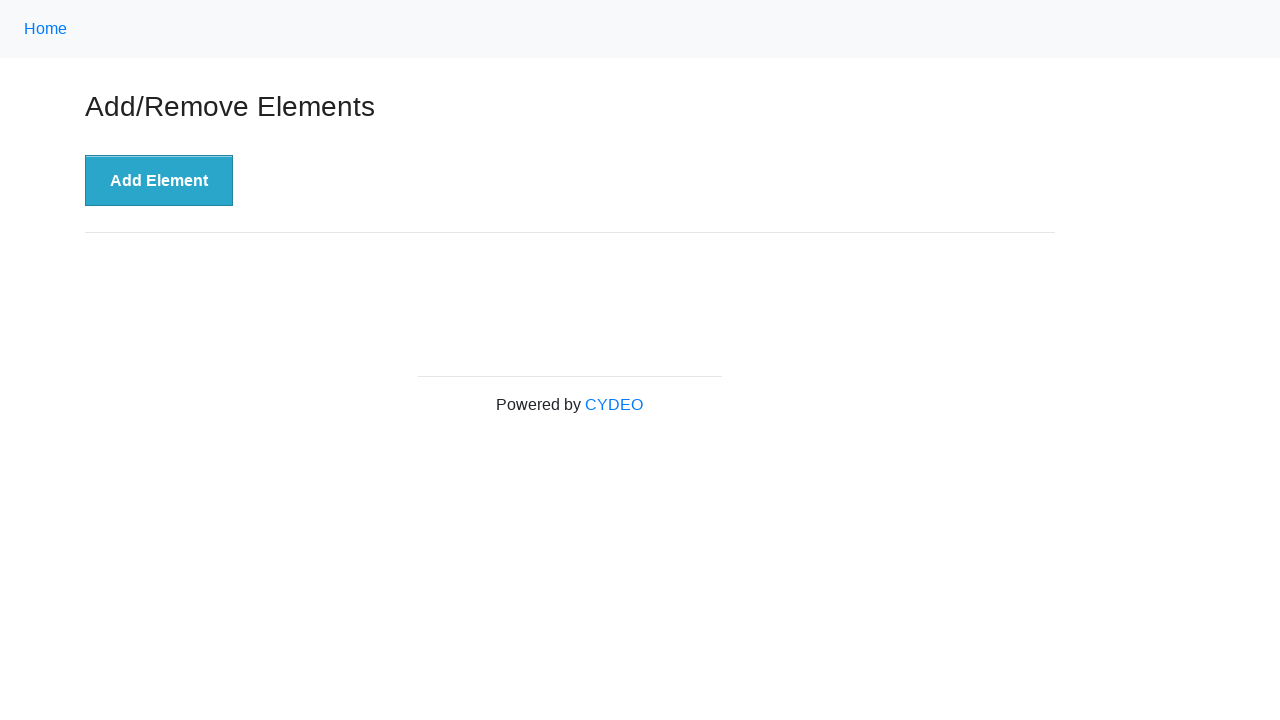

Clicked 'Add Element' button at (159, 181) on xpath=//button[.='Add Element']
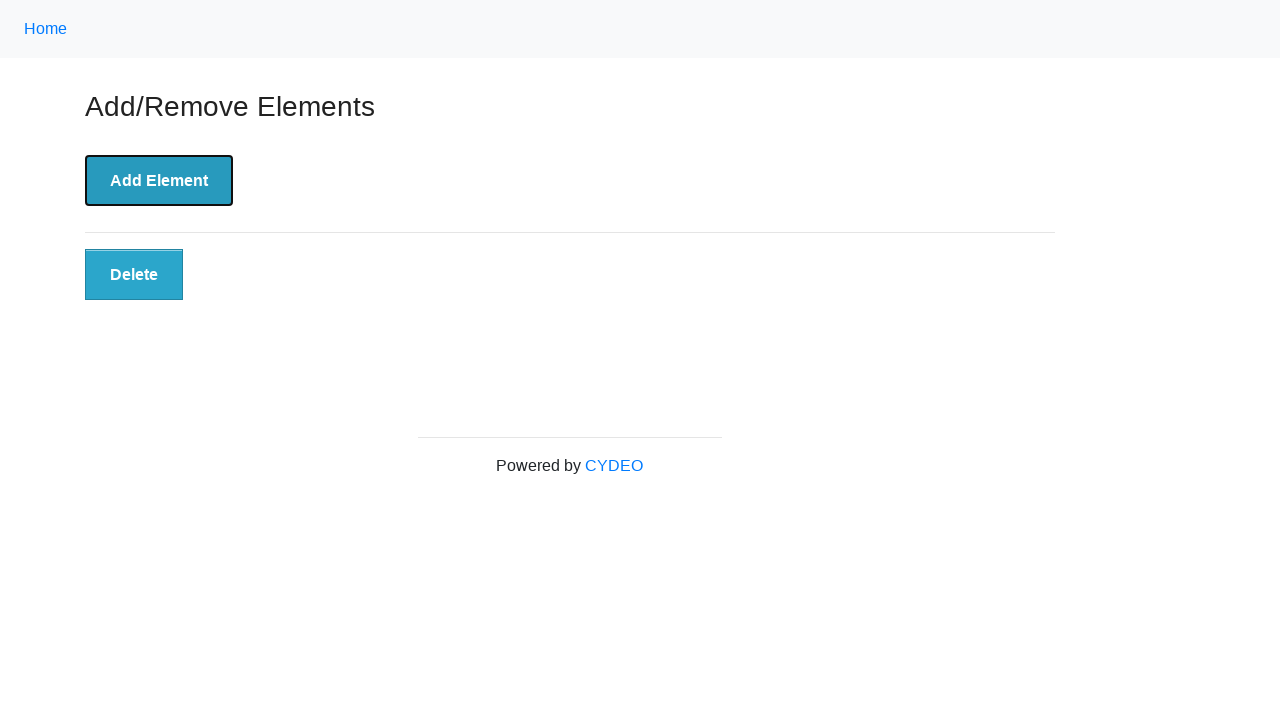

Delete button appeared on the page
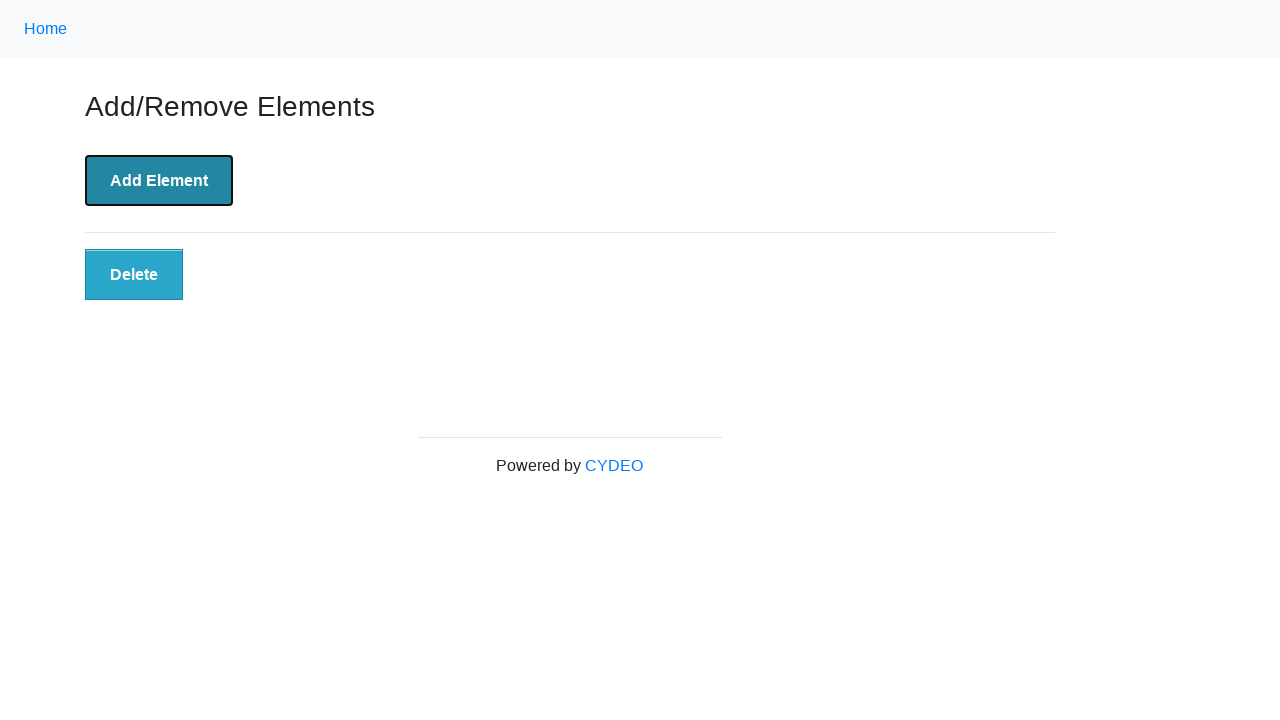

Clicked Delete button to remove the element at (134, 275) on xpath=//button[.='Delete']
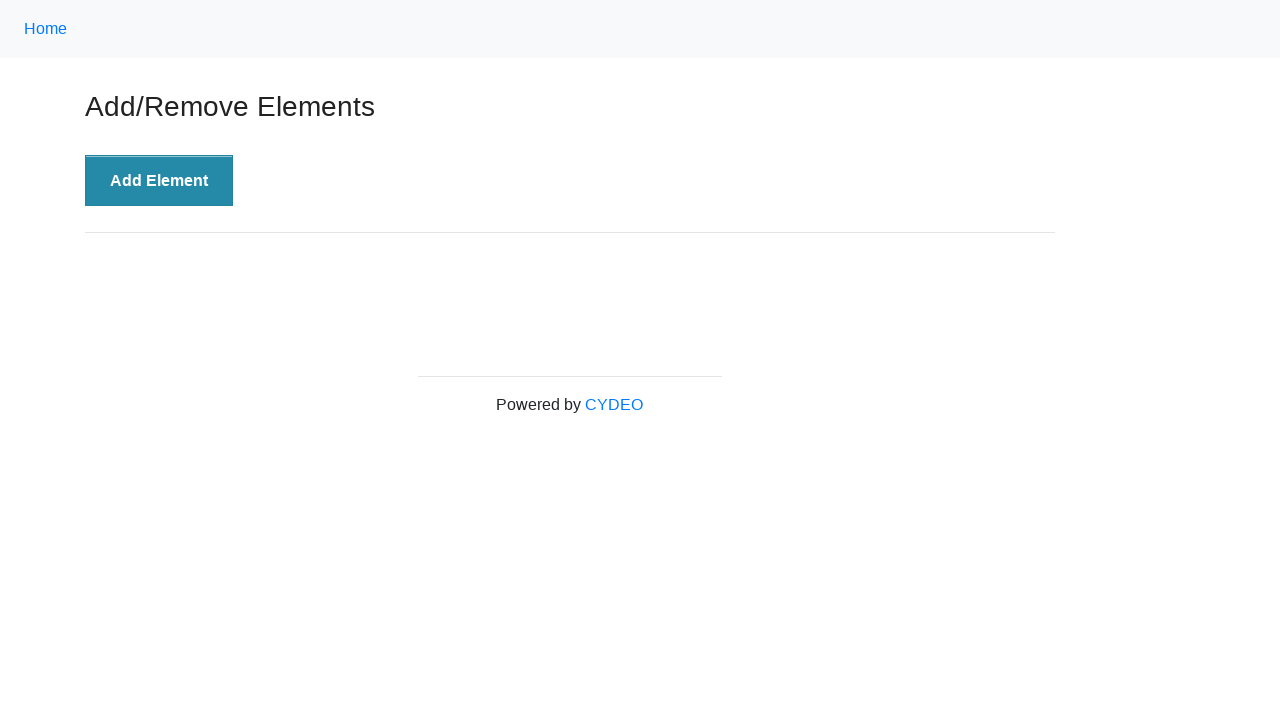

Delete button was removed from the page, element successfully deleted
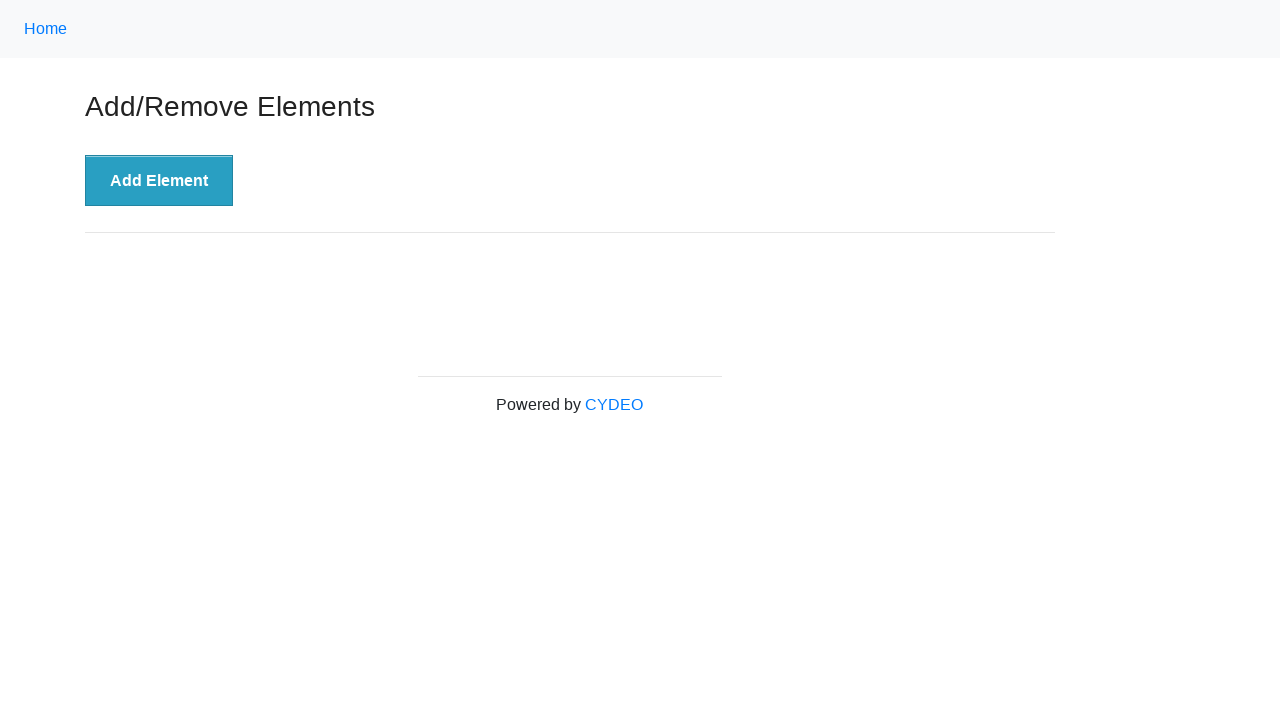

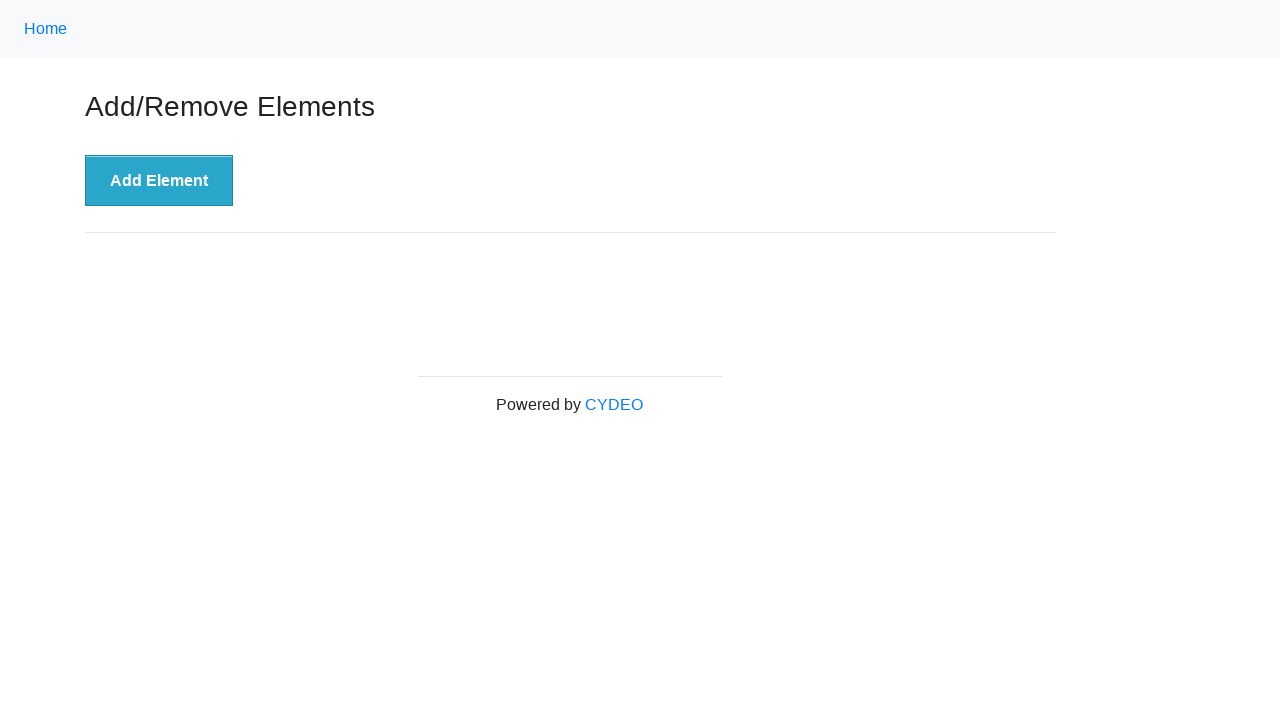